Navigates to GoDaddy India homepage and verifies the page title

Starting URL: https://www.godaddy.com/en-in

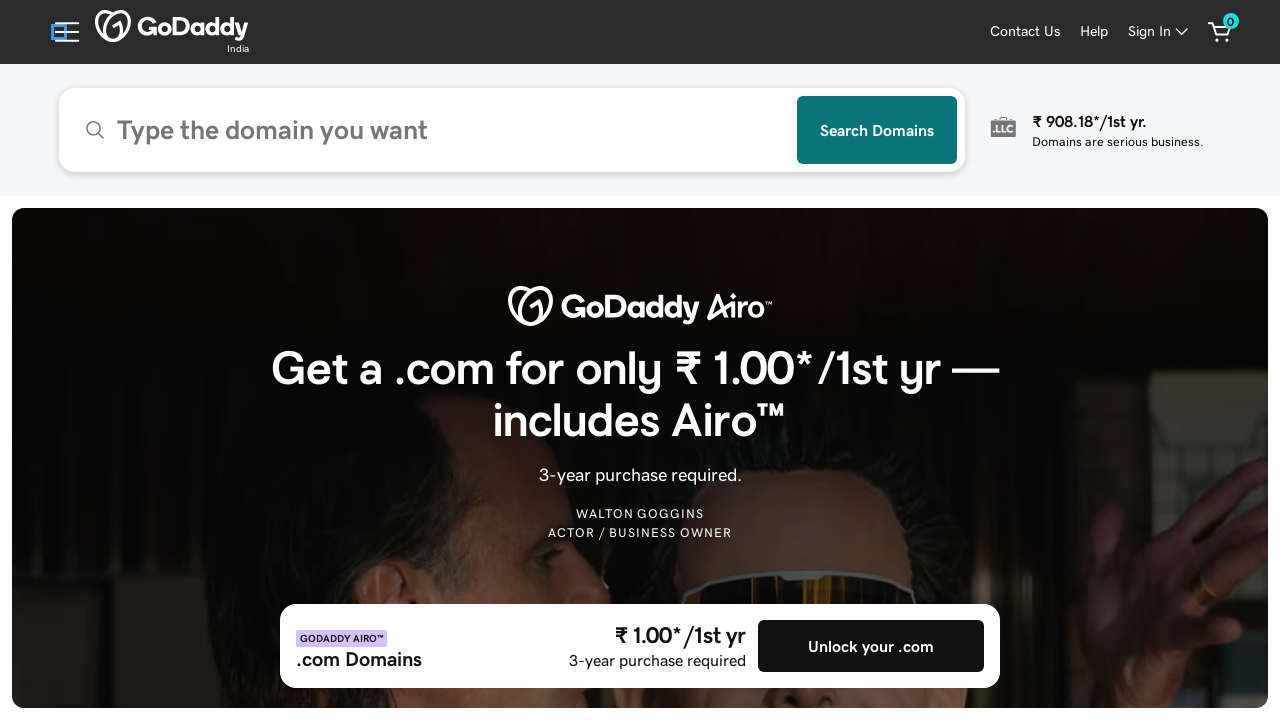

Navigated to GoDaddy India homepage
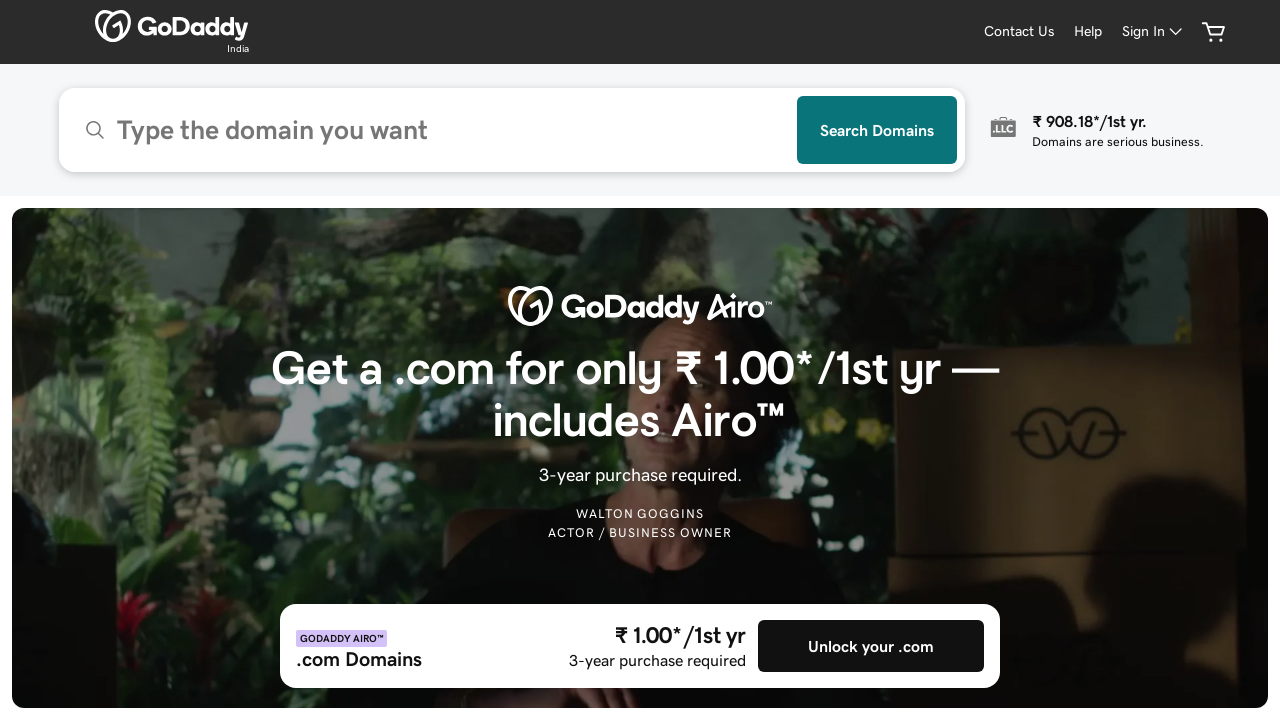

Verified page title matches expected value
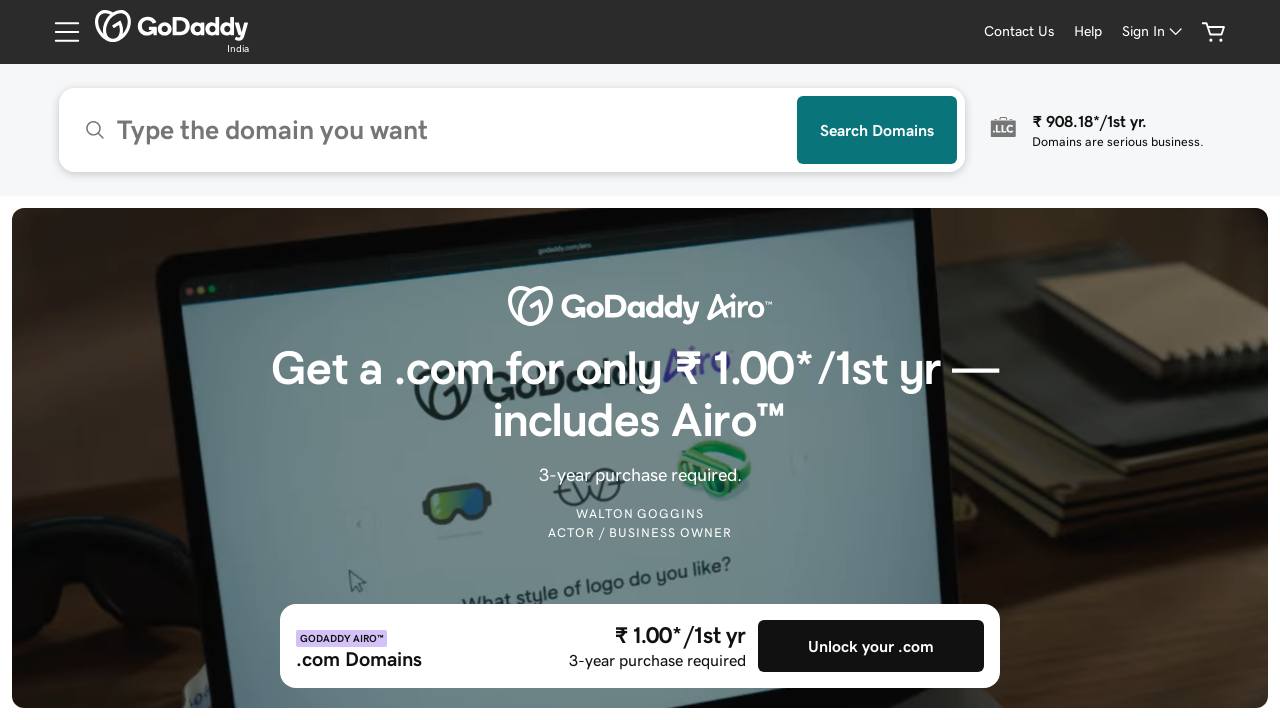

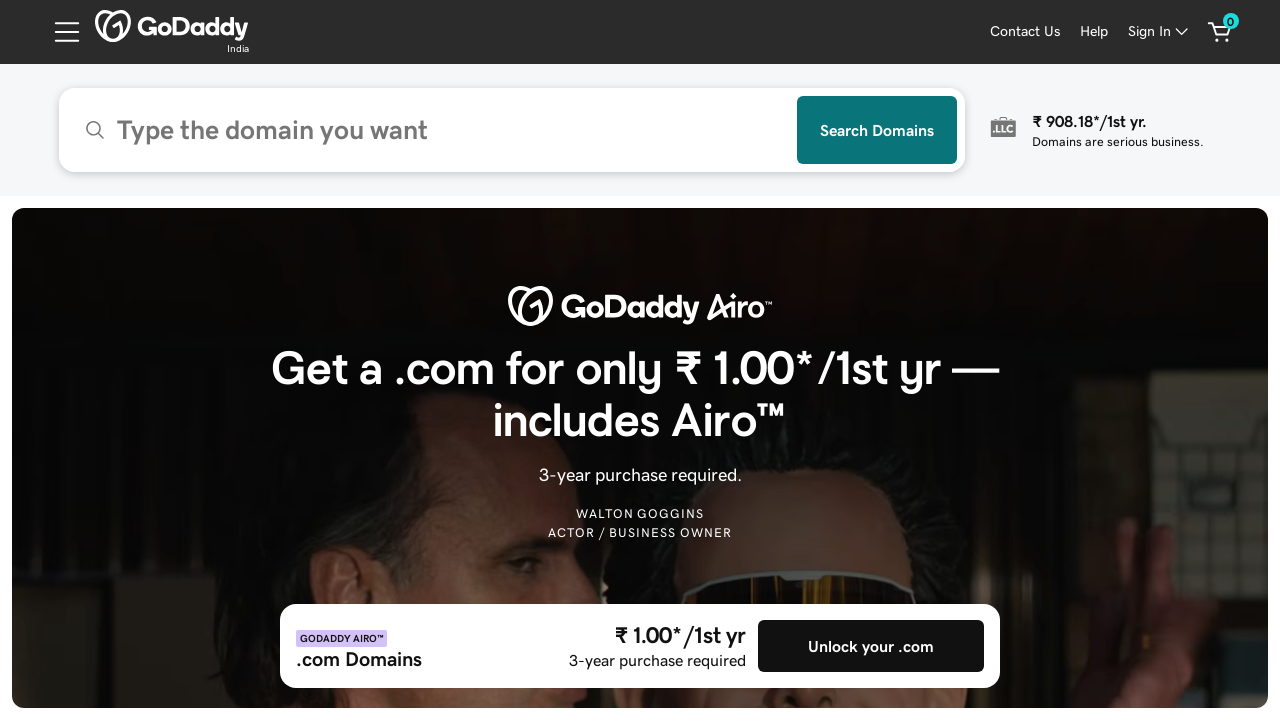